Tests JavaScript confirm alert handling by triggering an alert in W3Schools tryit editor and dismissing it

Starting URL: https://www.w3schools.com/js/tryit.asp?filename=tryjs_confirm

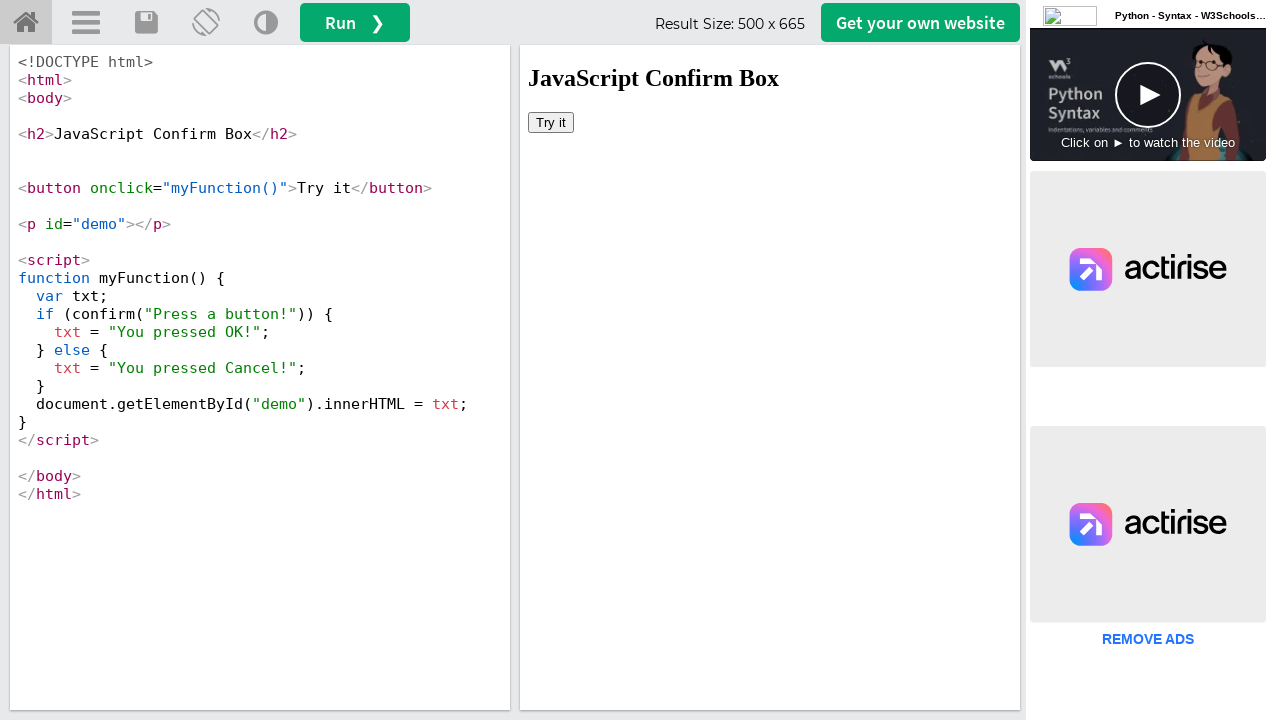

Located iframe with ID 'iframeResult' containing the demo
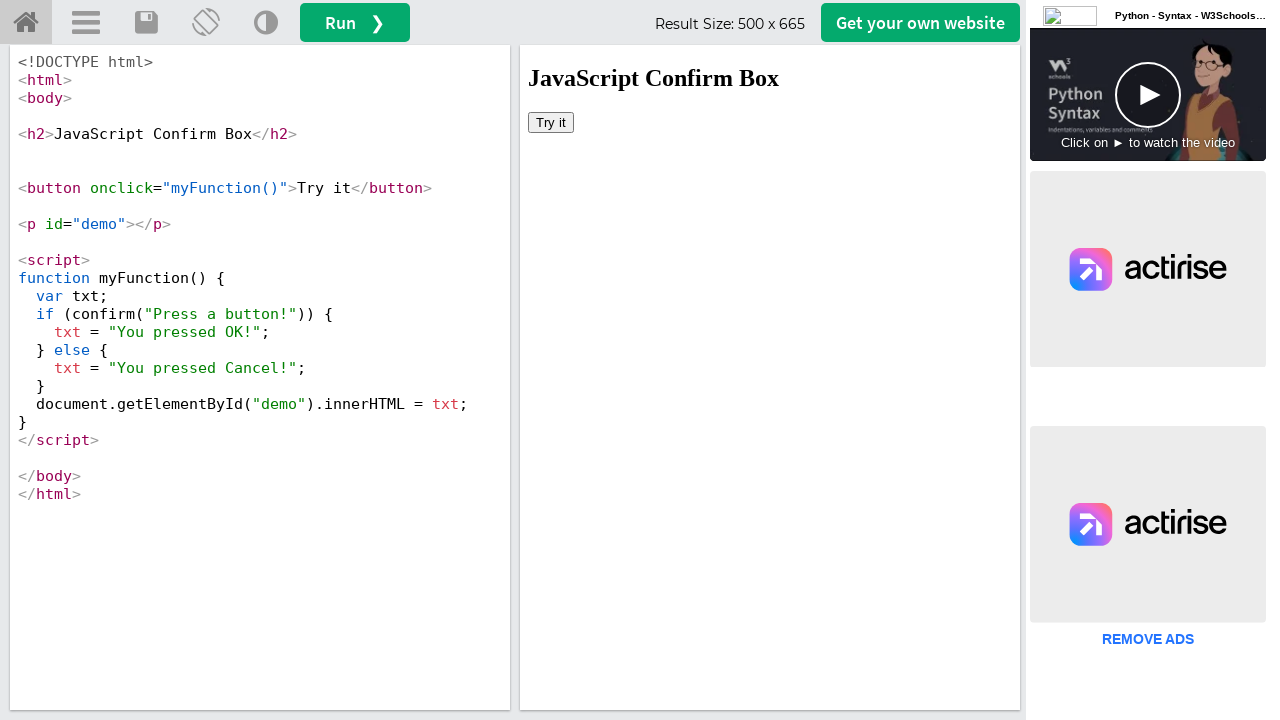

Clicked 'Try it' button to trigger JavaScript confirm alert at (551, 122) on iframe#iframeResult >> internal:control=enter-frame >> xpath=//button[text()='Tr
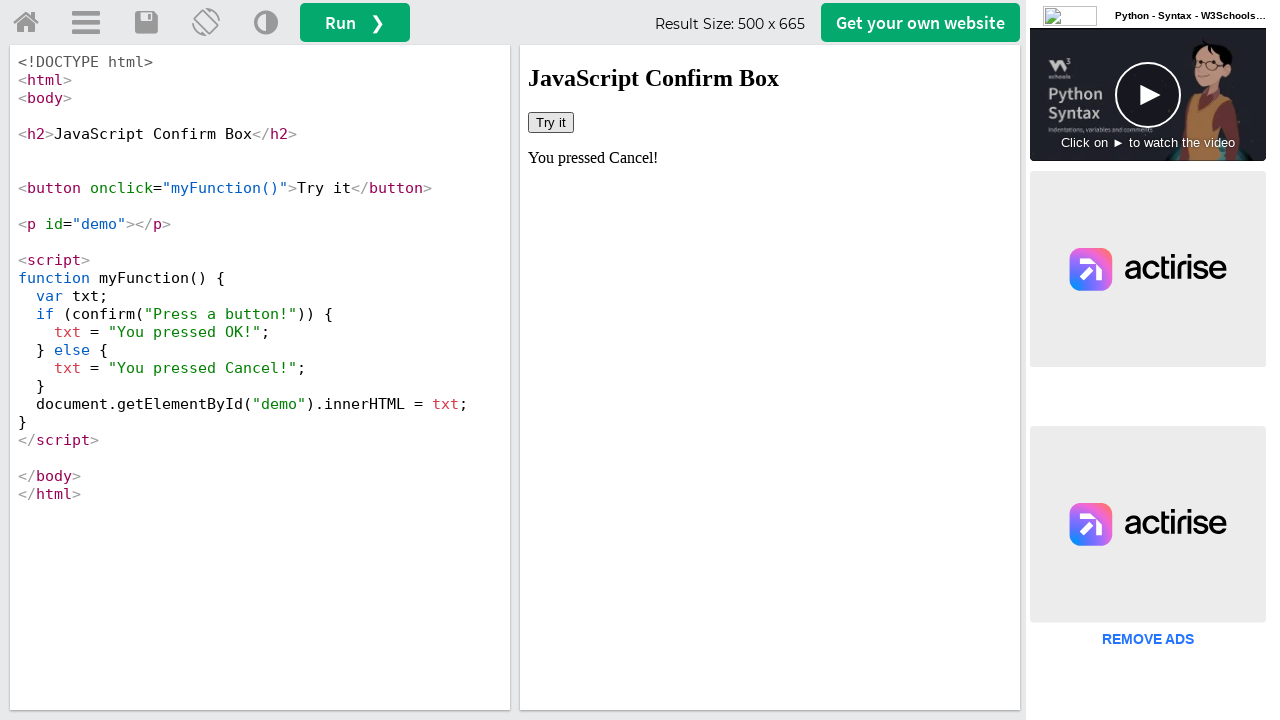

Set up dialog handler to dismiss the confirm alert
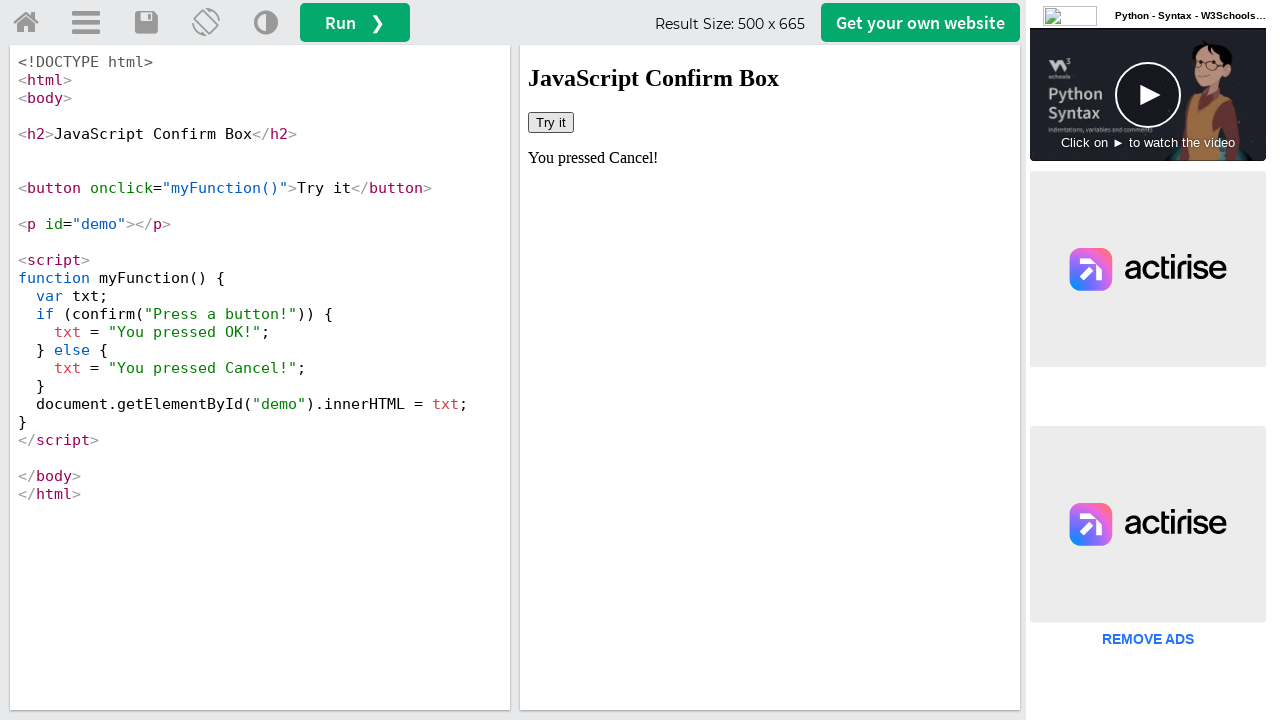

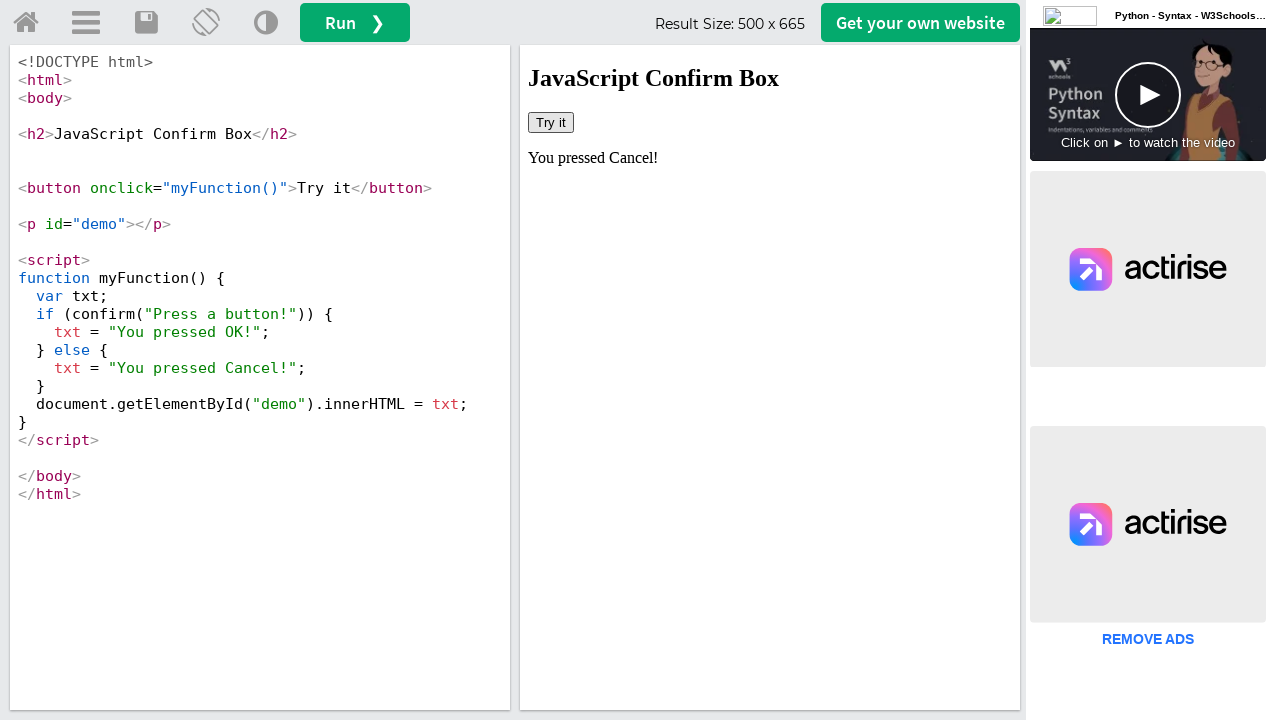